Tests dynamic content page by loading it and then reloading to verify content changes

Starting URL: https://the-internet.herokuapp.com/

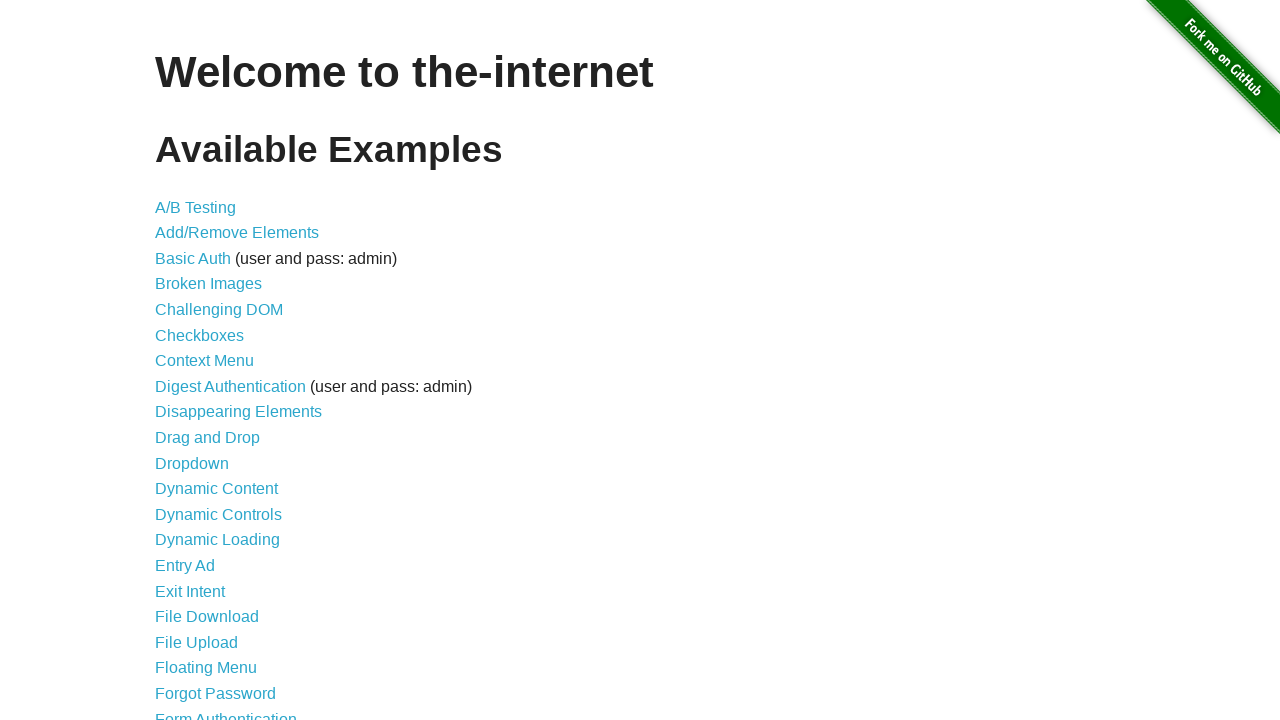

Clicked on Dynamic Content link at (216, 489) on text=Dynamic Content
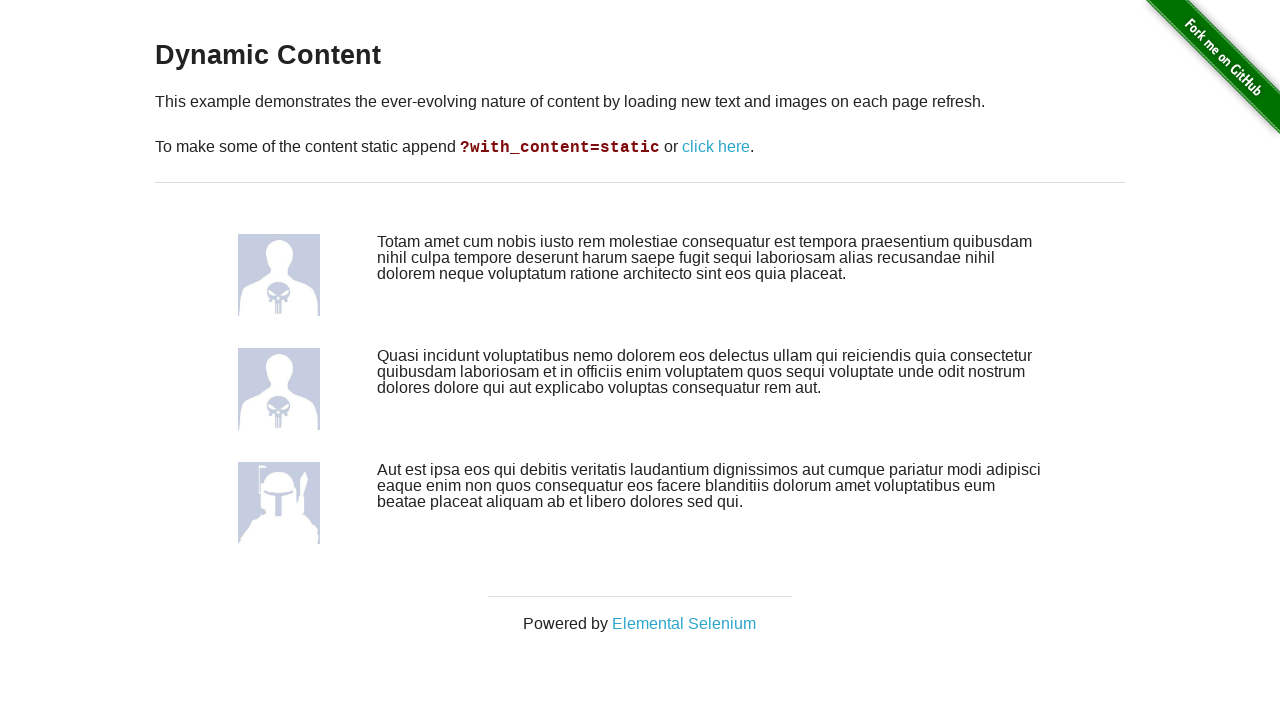

Dynamic Content page loaded
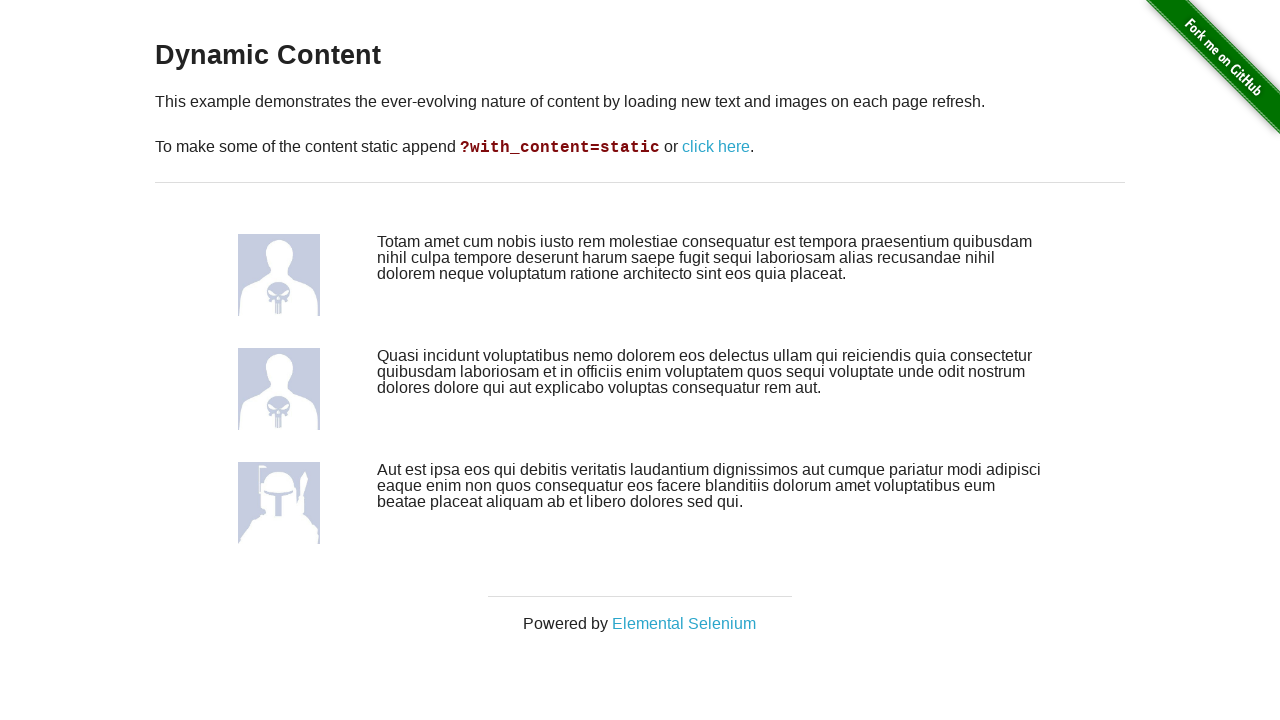

Reloaded the page to verify dynamic content changes
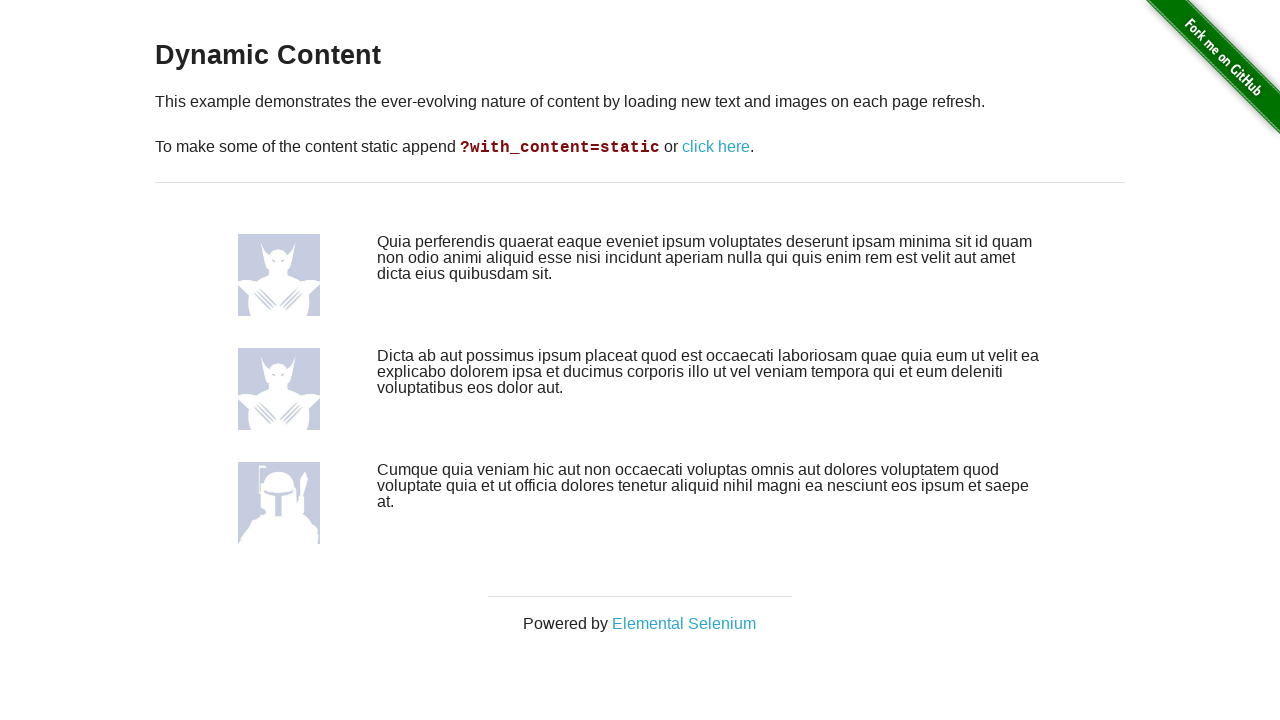

Dynamic Content reloaded and verified
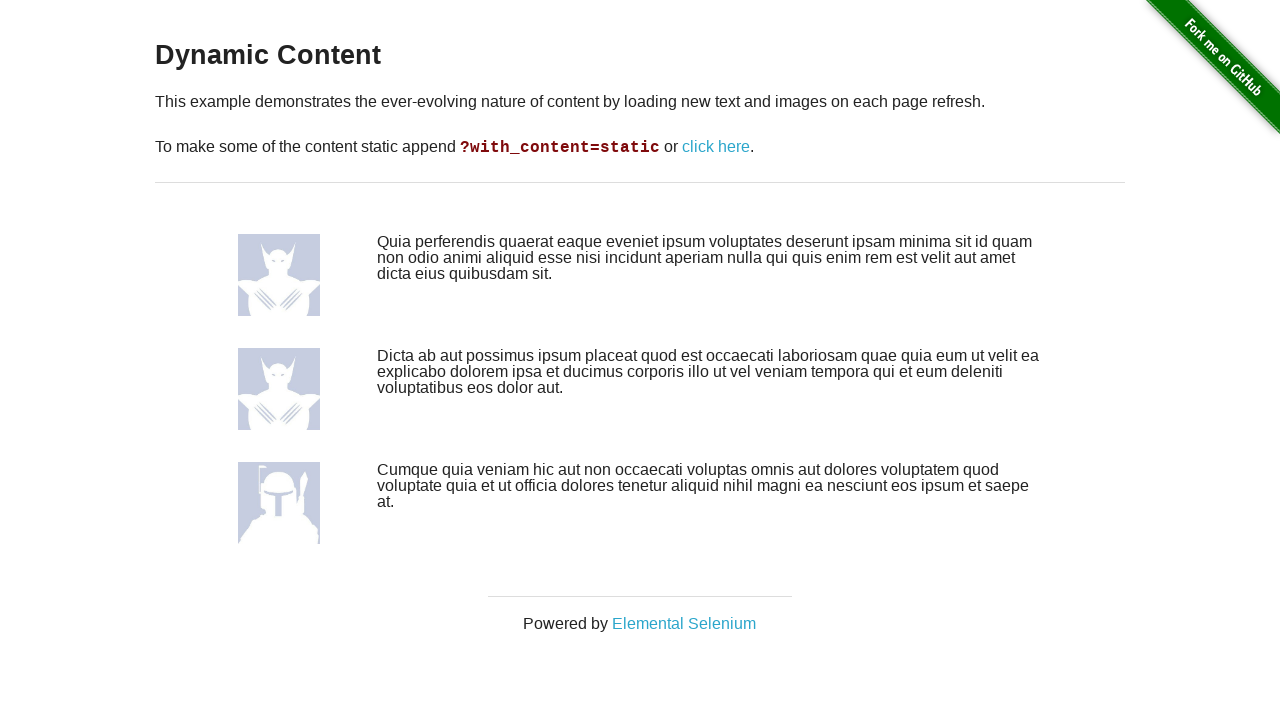

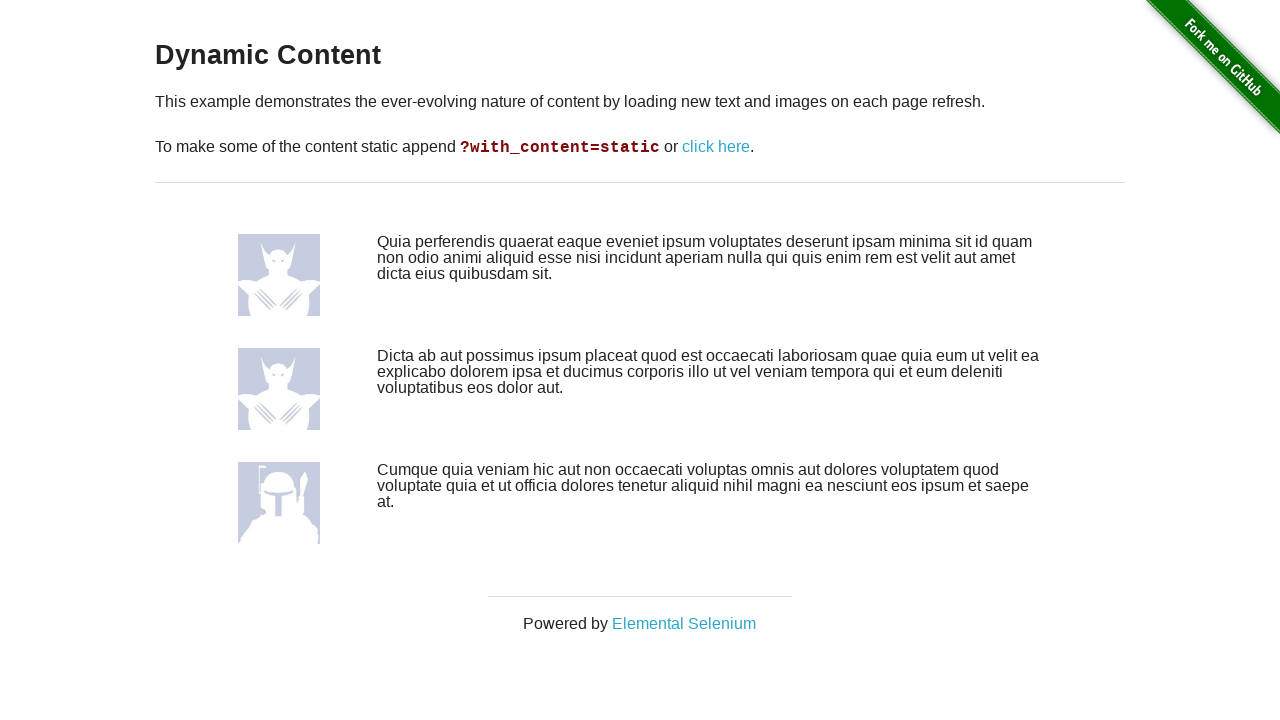